Tests form validation with invalid phone number (contains letters) and verifies the phone field shows error styling

Starting URL: https://demoqa.com/automation-practice-form

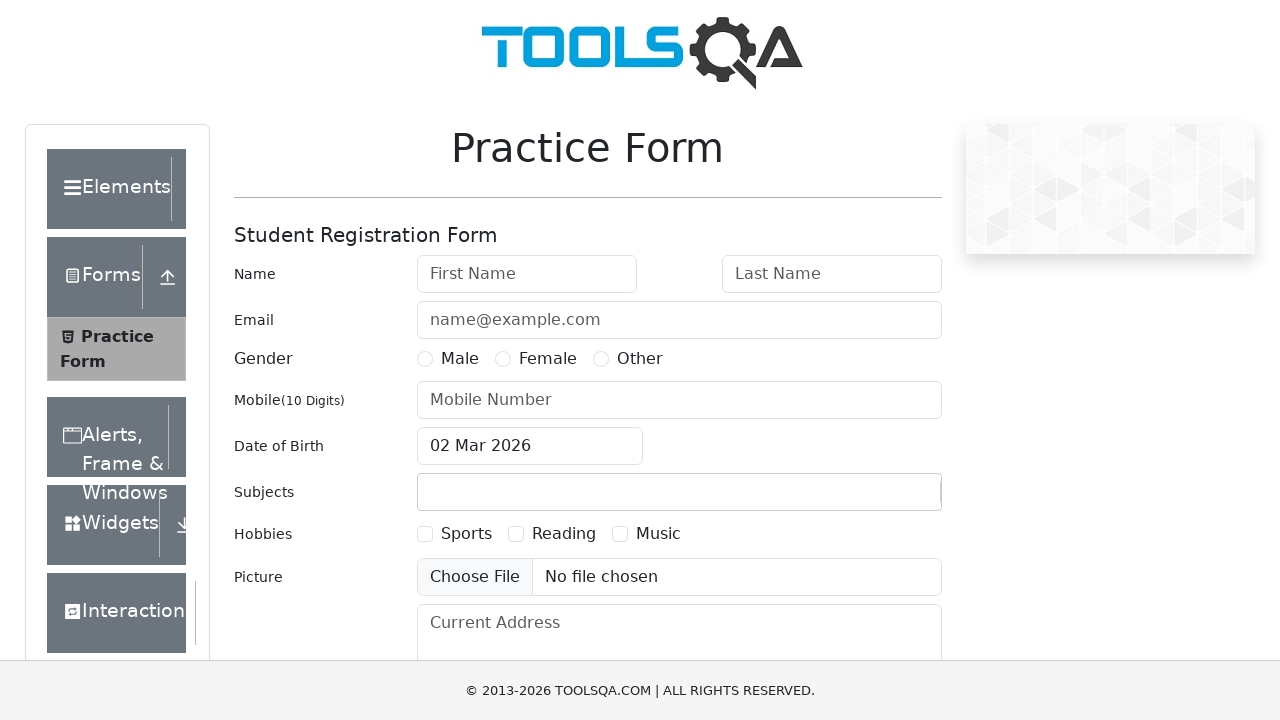

Filled first name field with 'Ariel' on #firstName
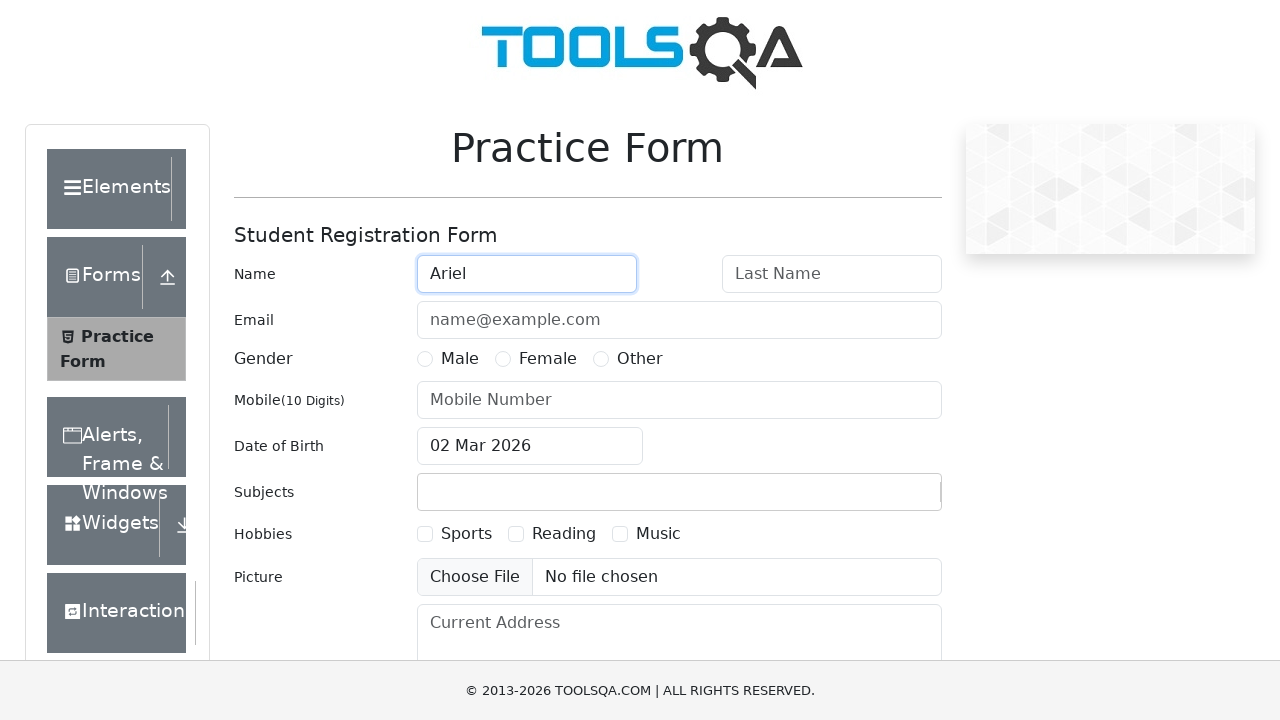

Filled last name field with 'Rivadeneira' on #lastName
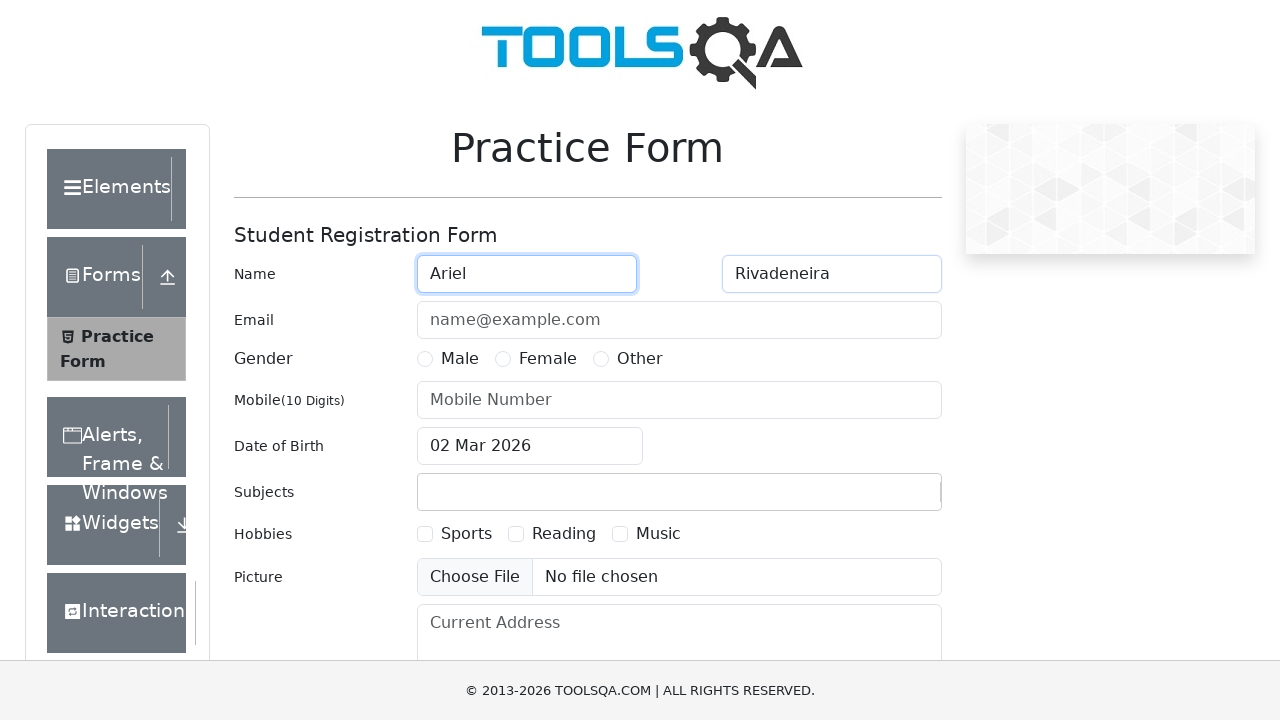

Filled email field with 'testuser@example.com' on #userEmail
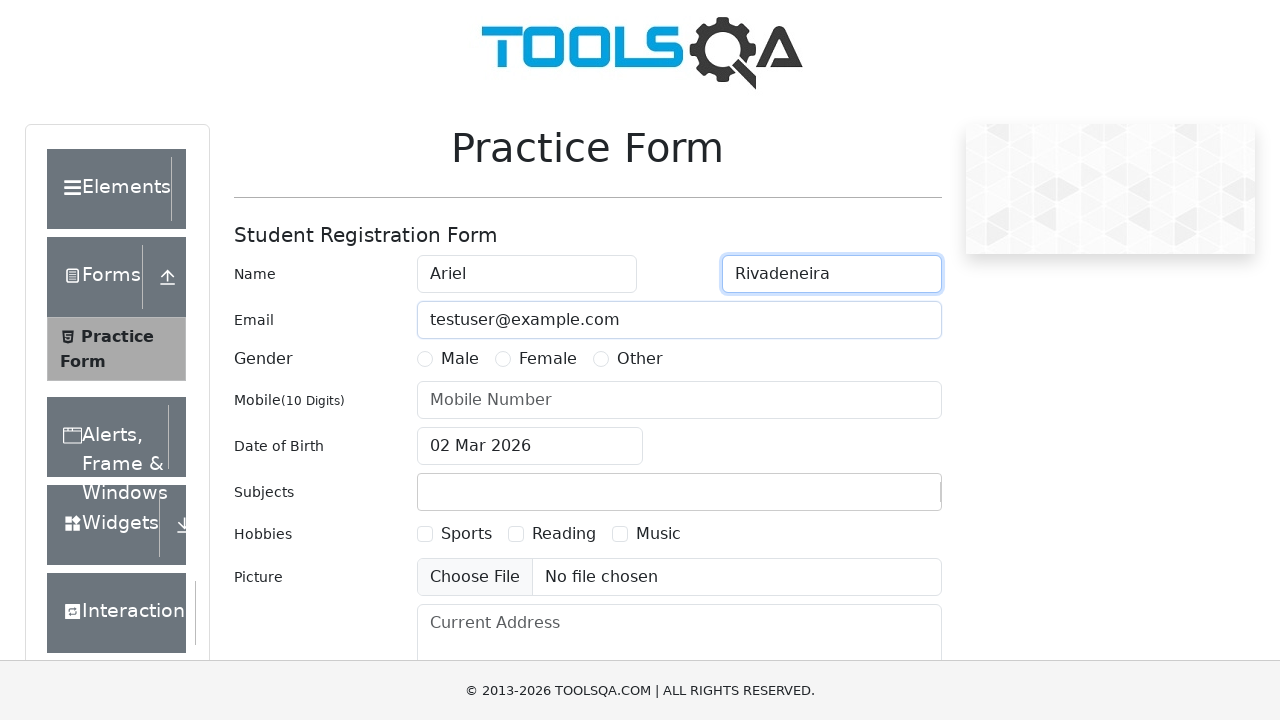

Filled phone number field with invalid input 'asda1233' (contains letters) on #userNumber
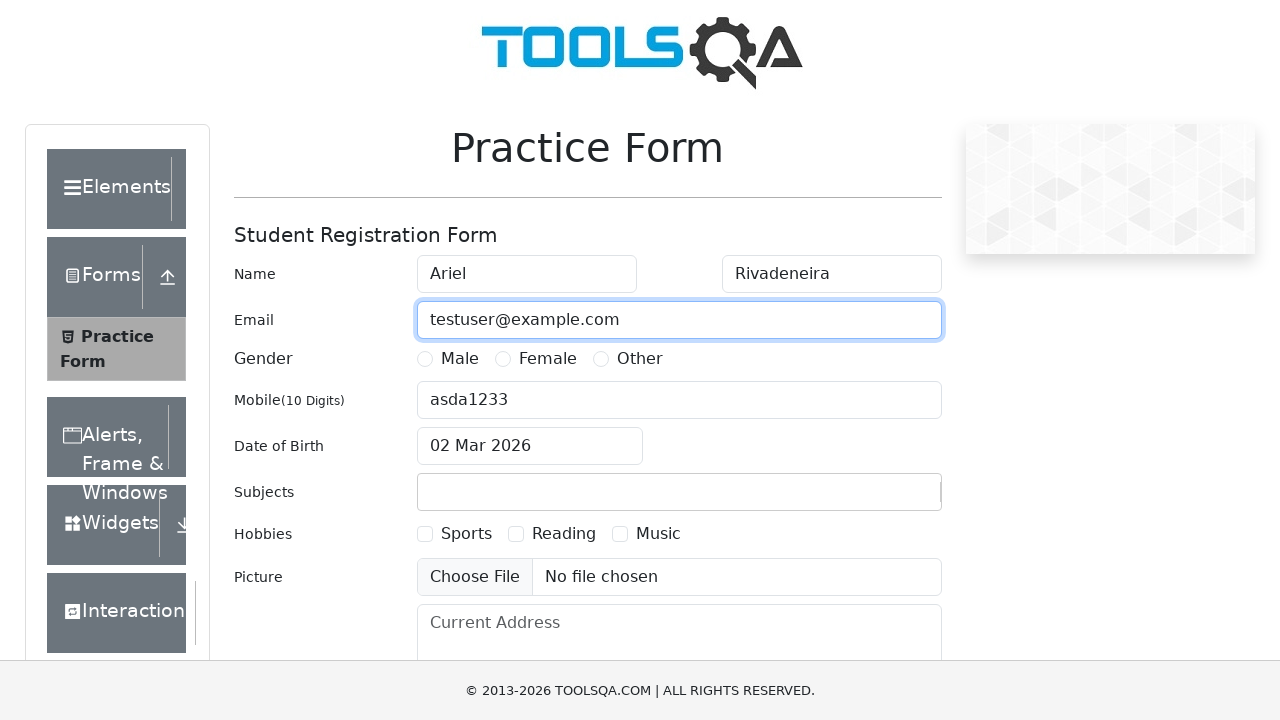

Clicked date of birth input field at (530, 446) on #dateOfBirthInput
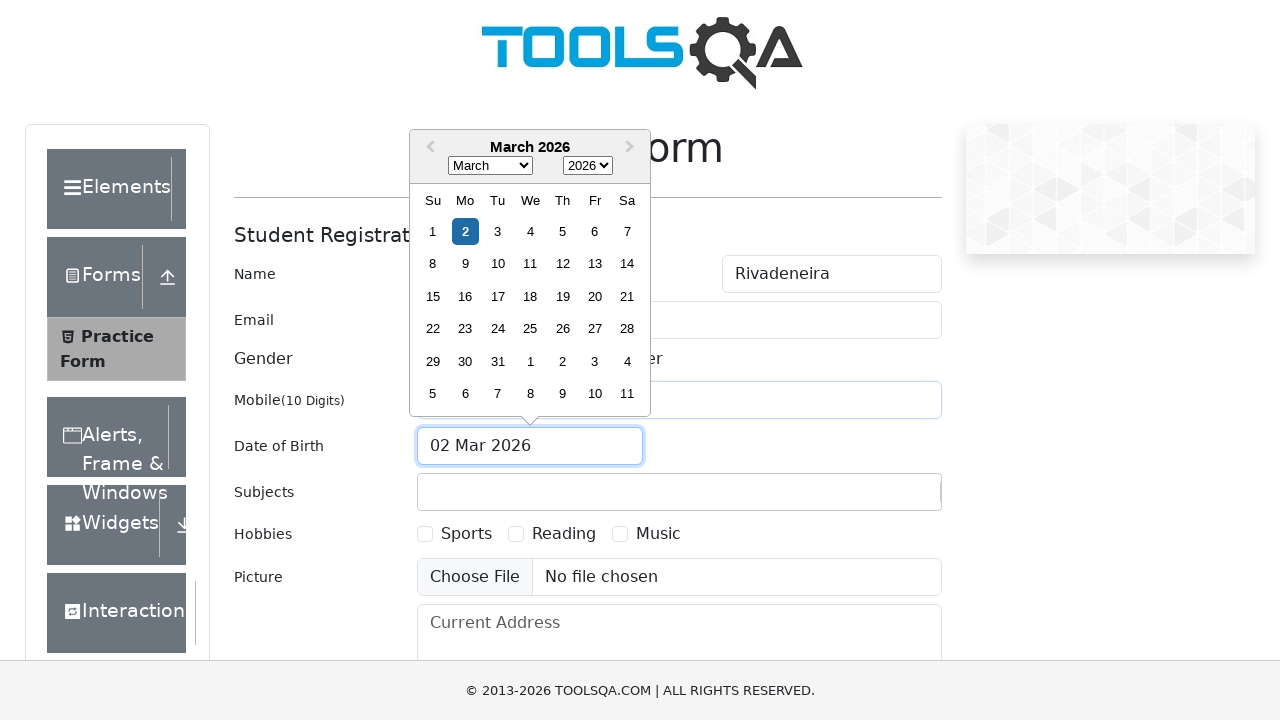

Selected all text in date field
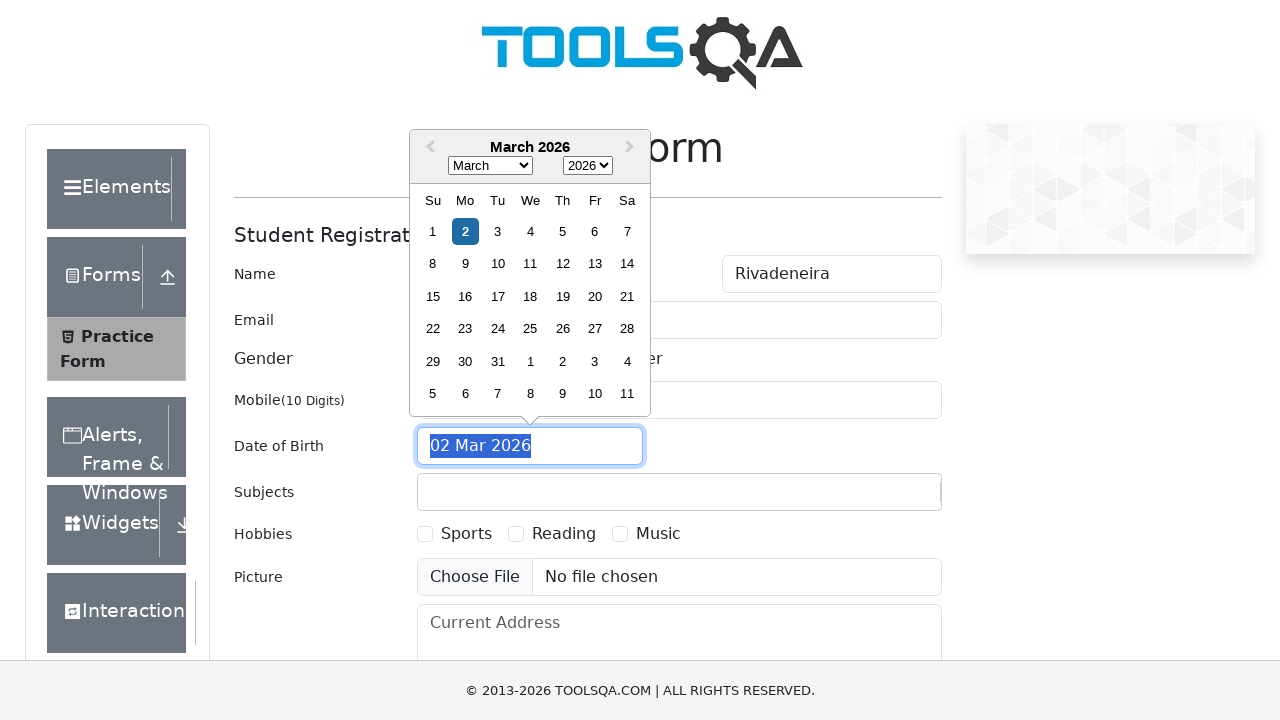

Typed date '22 Nov 2003' into date field
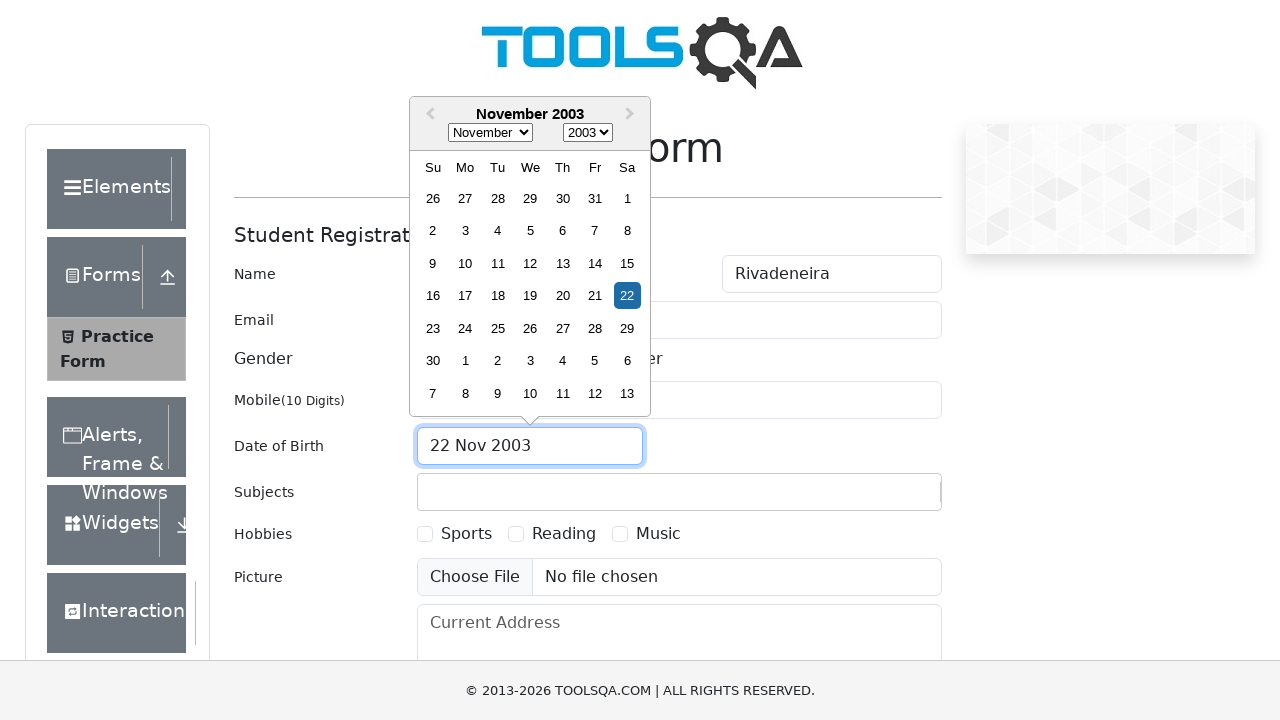

Pressed Enter to confirm date selection
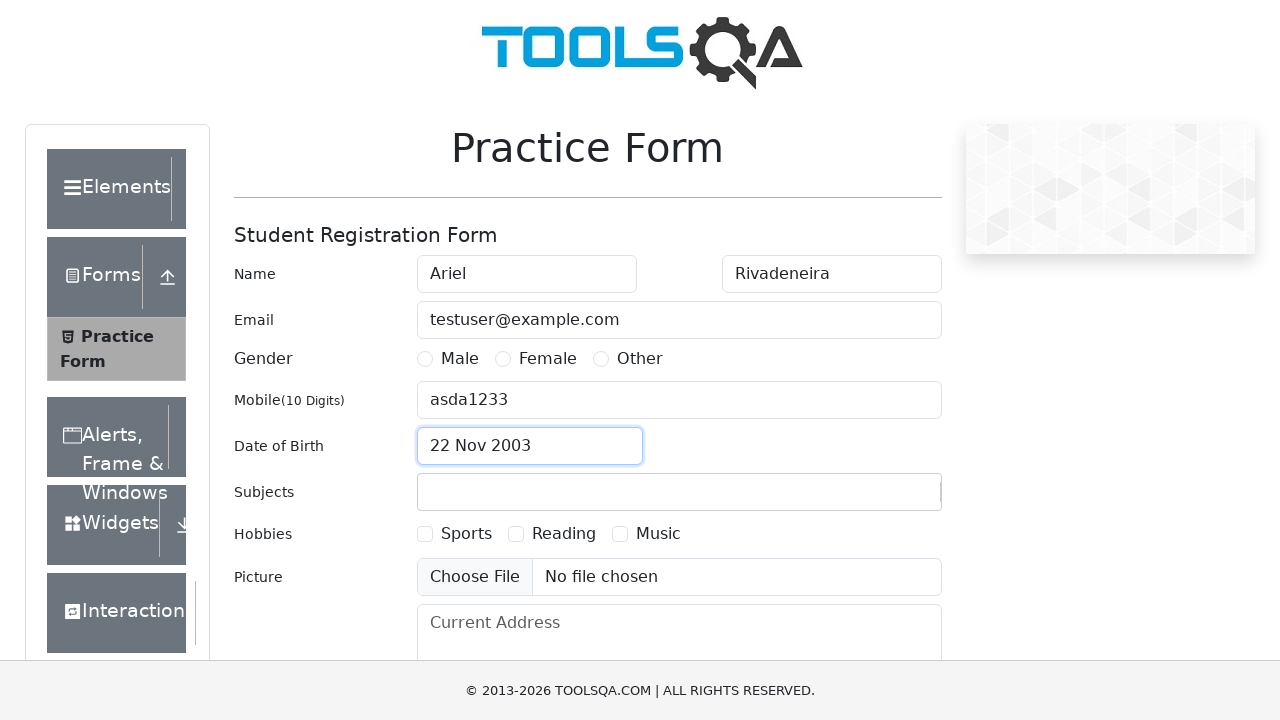

Clicked submit button to submit form at (885, 499) on #submit
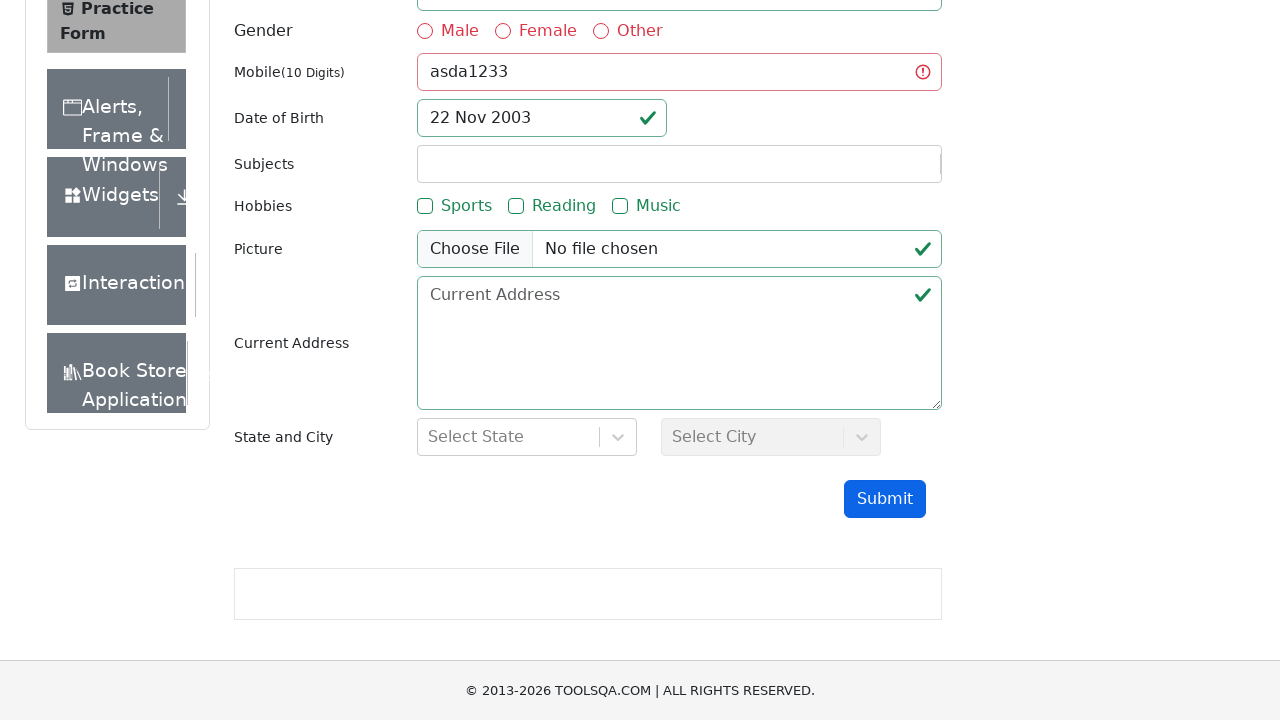

Located phone number field element
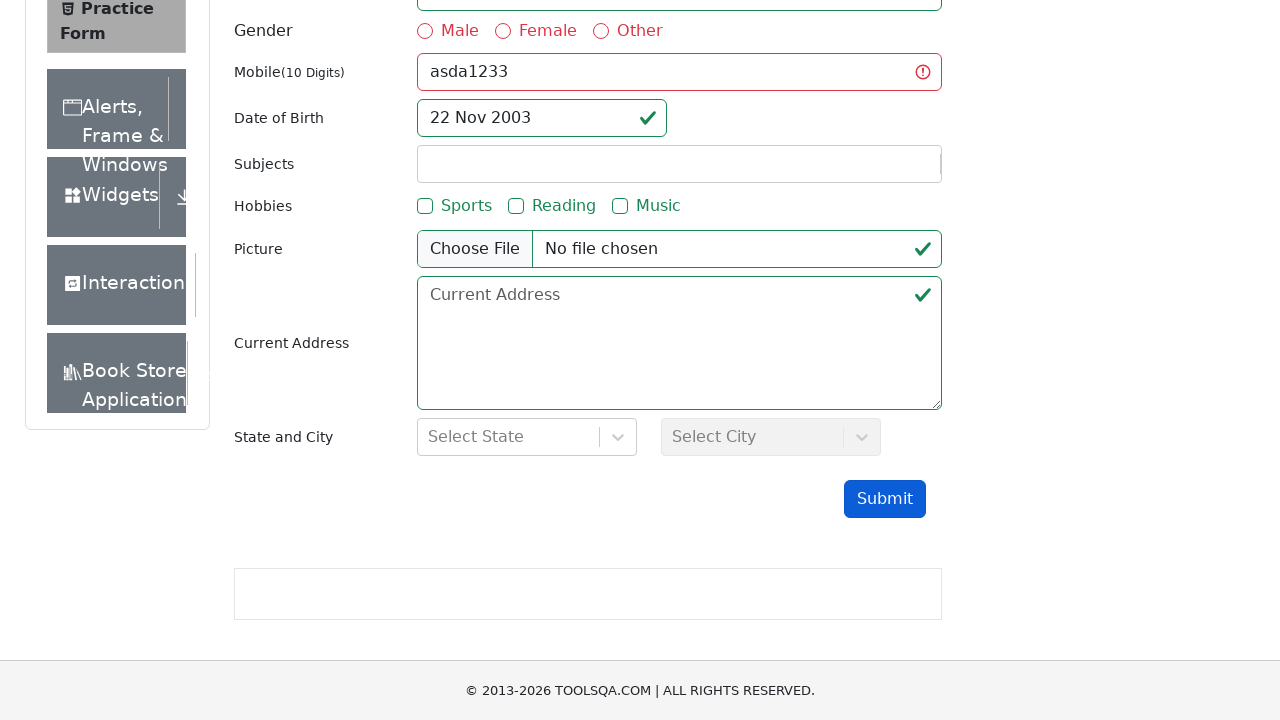

Phone number field is visible and ready for validation
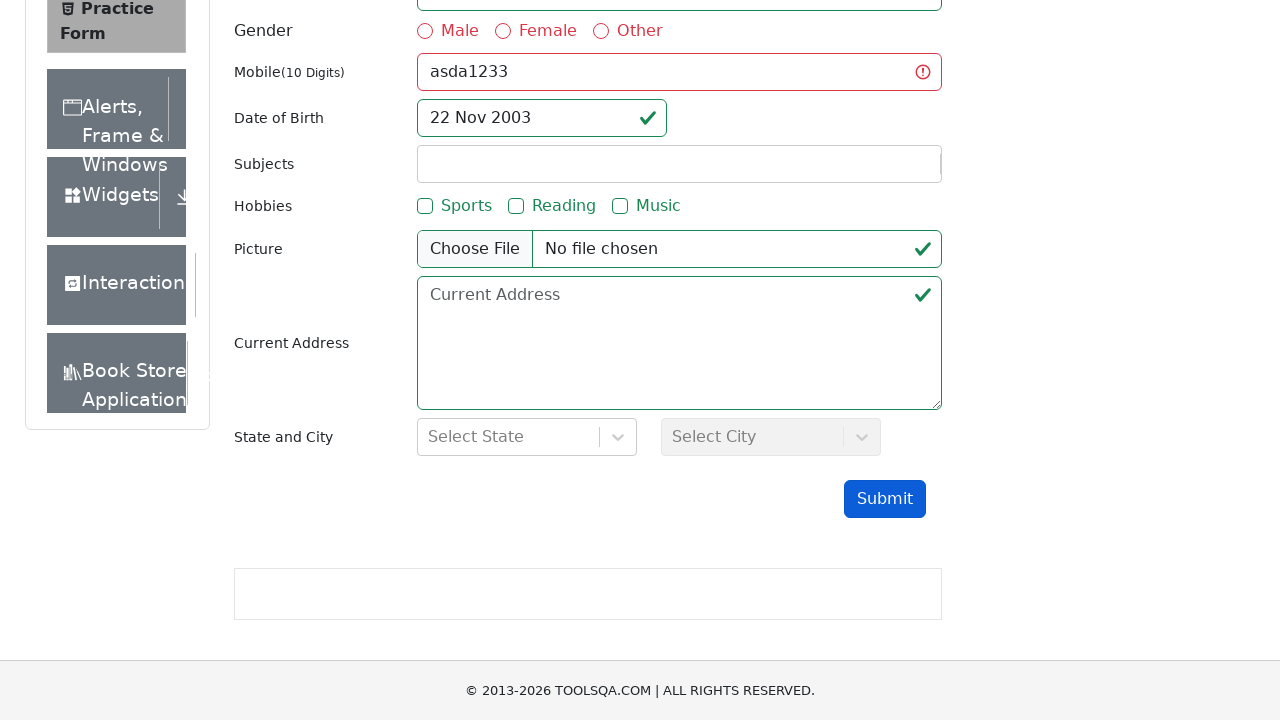

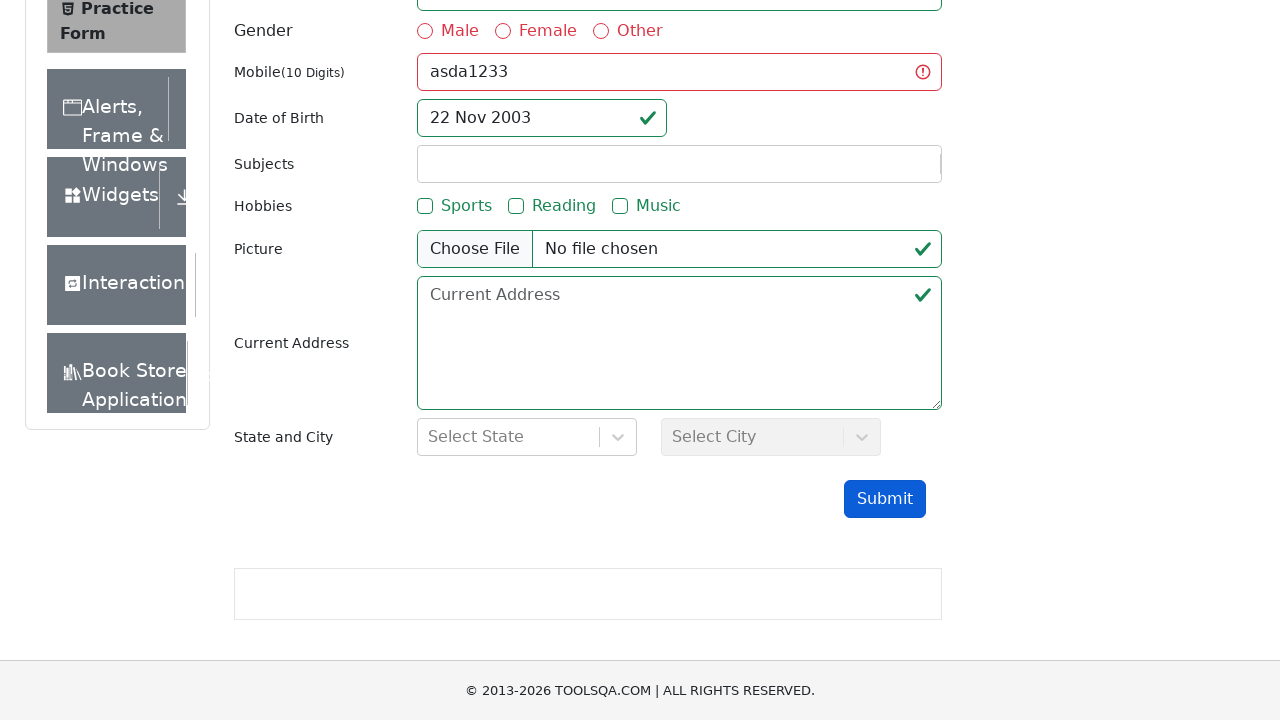